Tests the Python.org website search functionality by entering "pycon" in the search box and submitting the search form

Starting URL: http://www.python.org

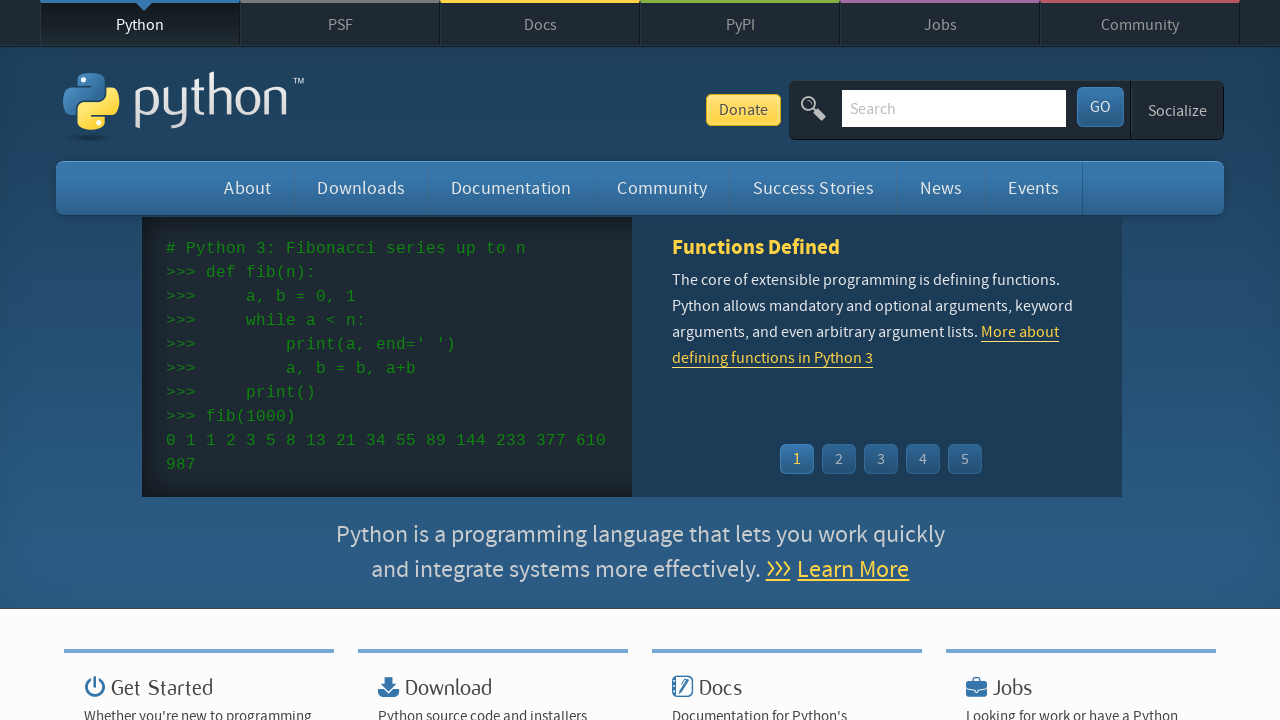

Filled search box with 'pycon' on input[name='q']
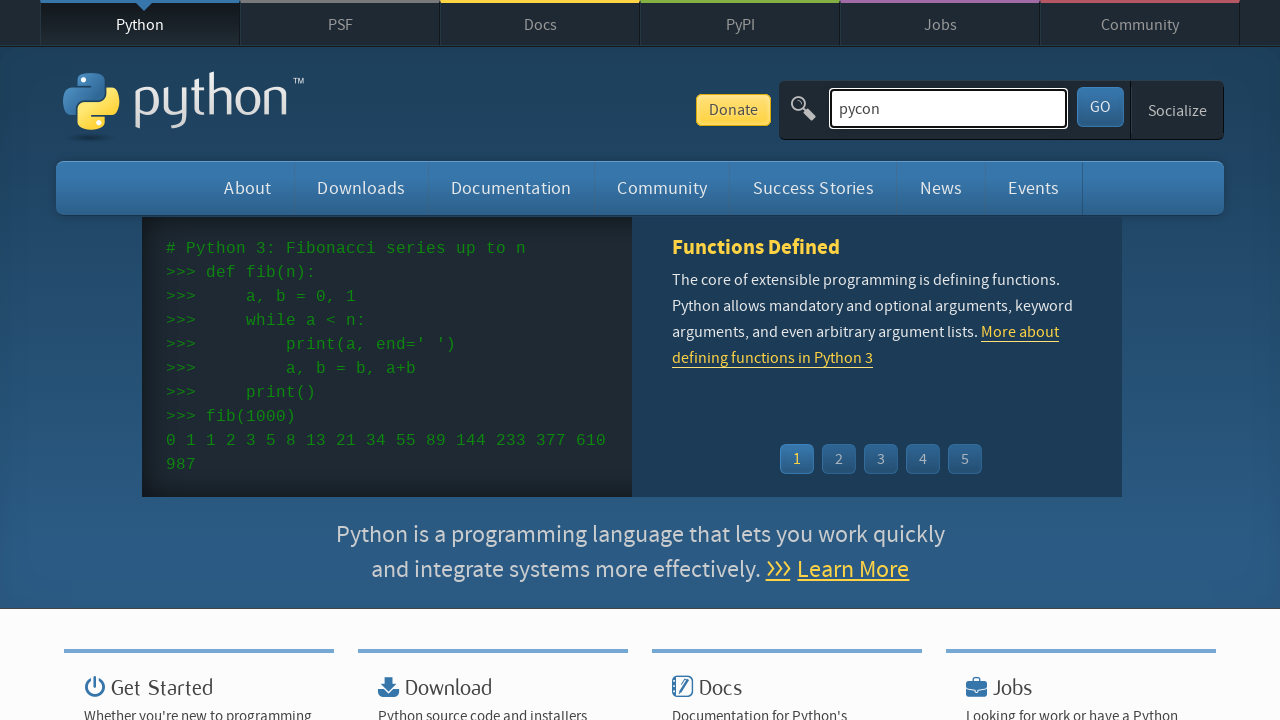

Pressed Enter to submit search form on input[name='q']
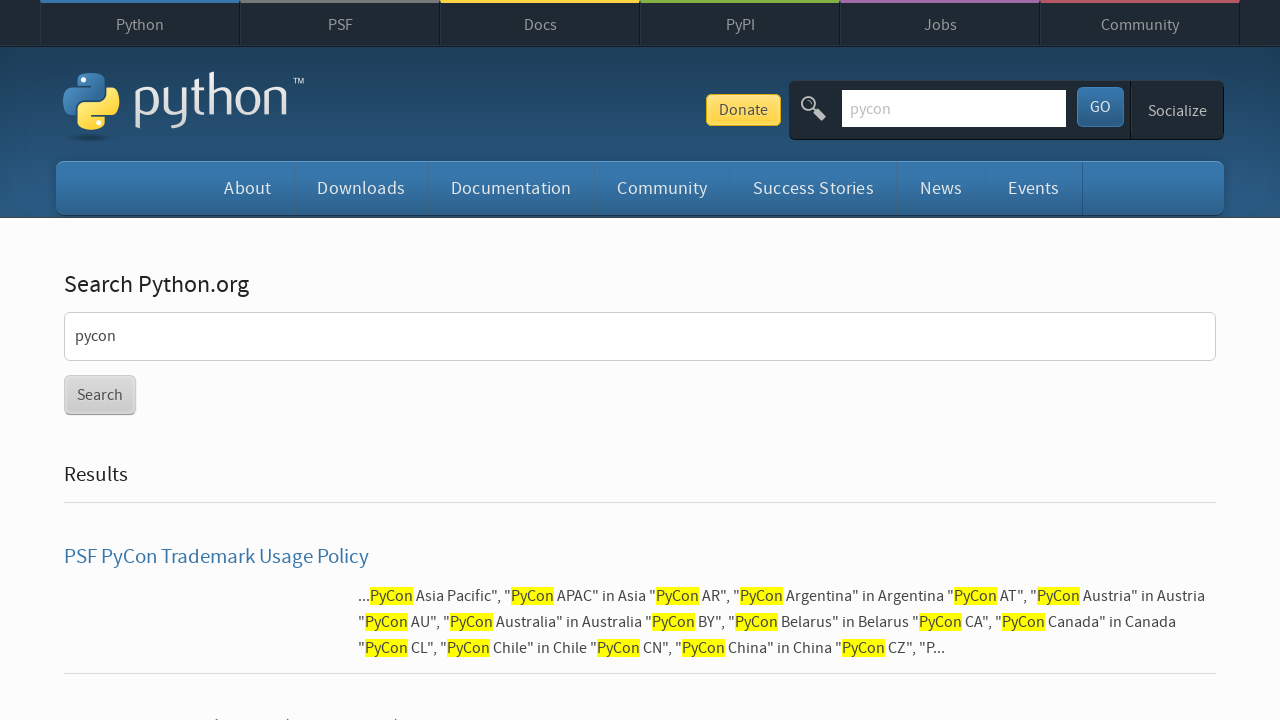

Search results page loaded and network idle
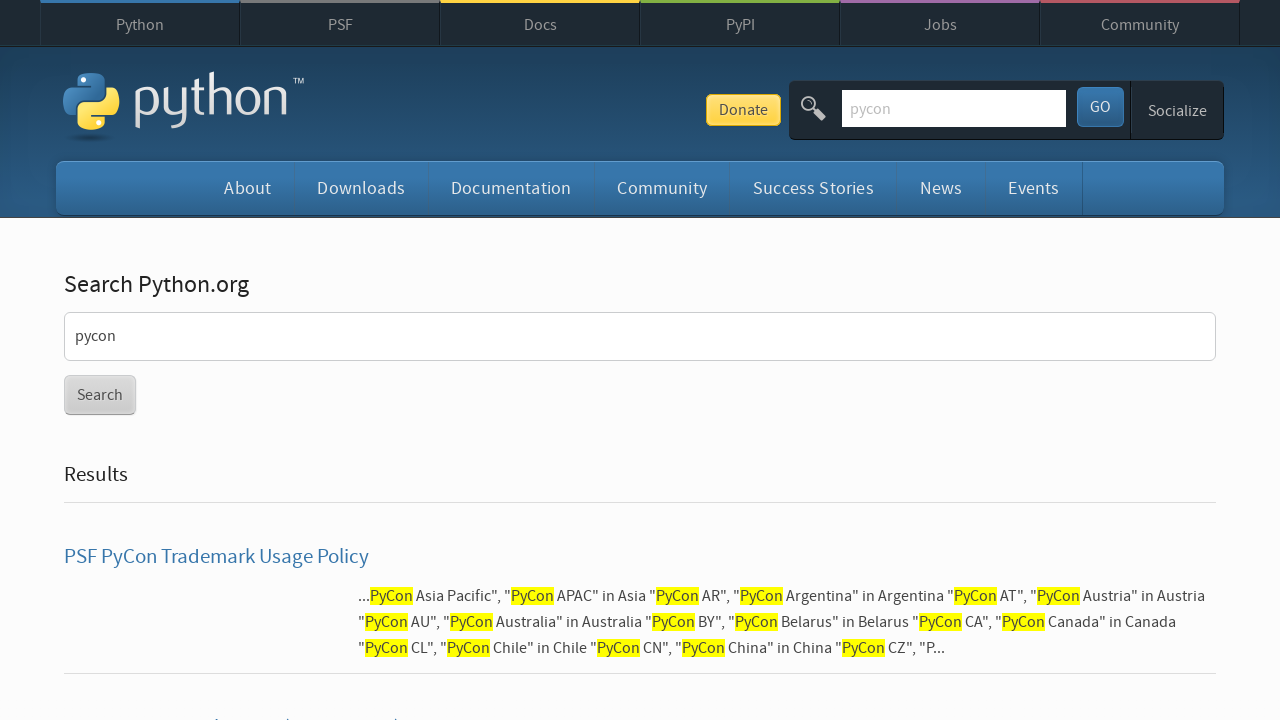

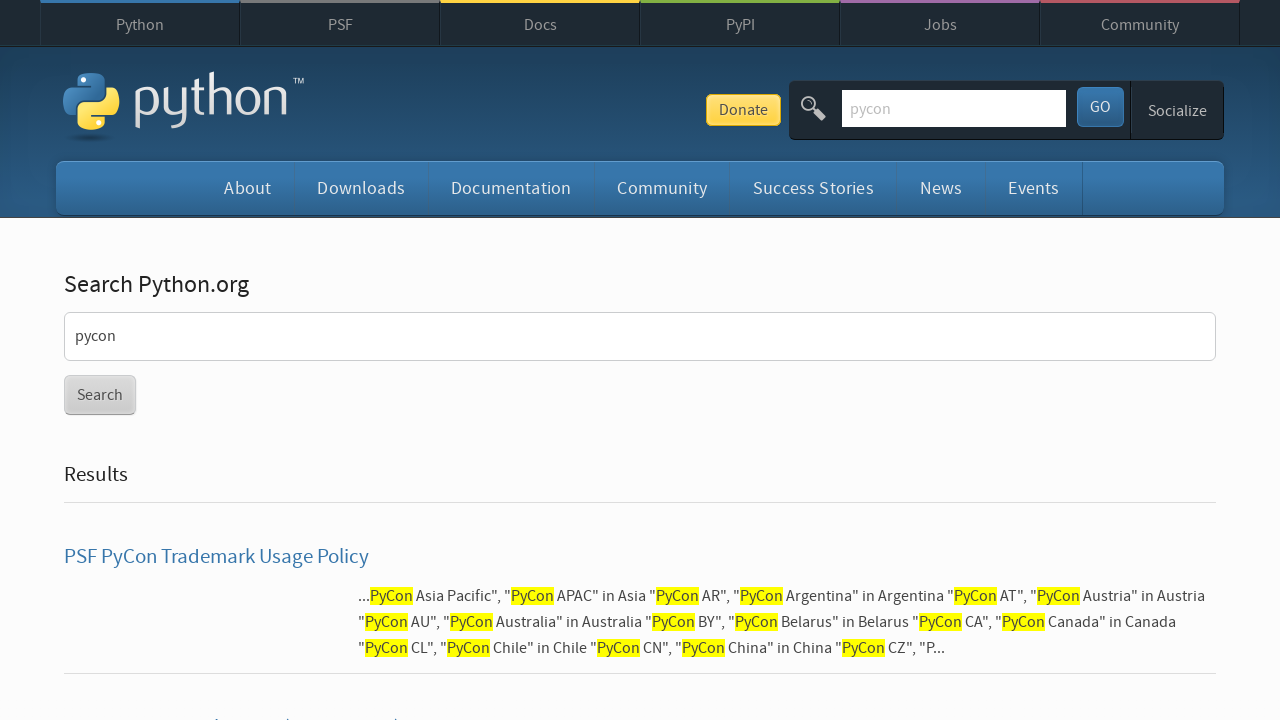